Tests the search functionality on Bluestone jewelry website by searching for rings and interacting with the price filter to view items below Rs 10000

Starting URL: https://www.bluestone.com/

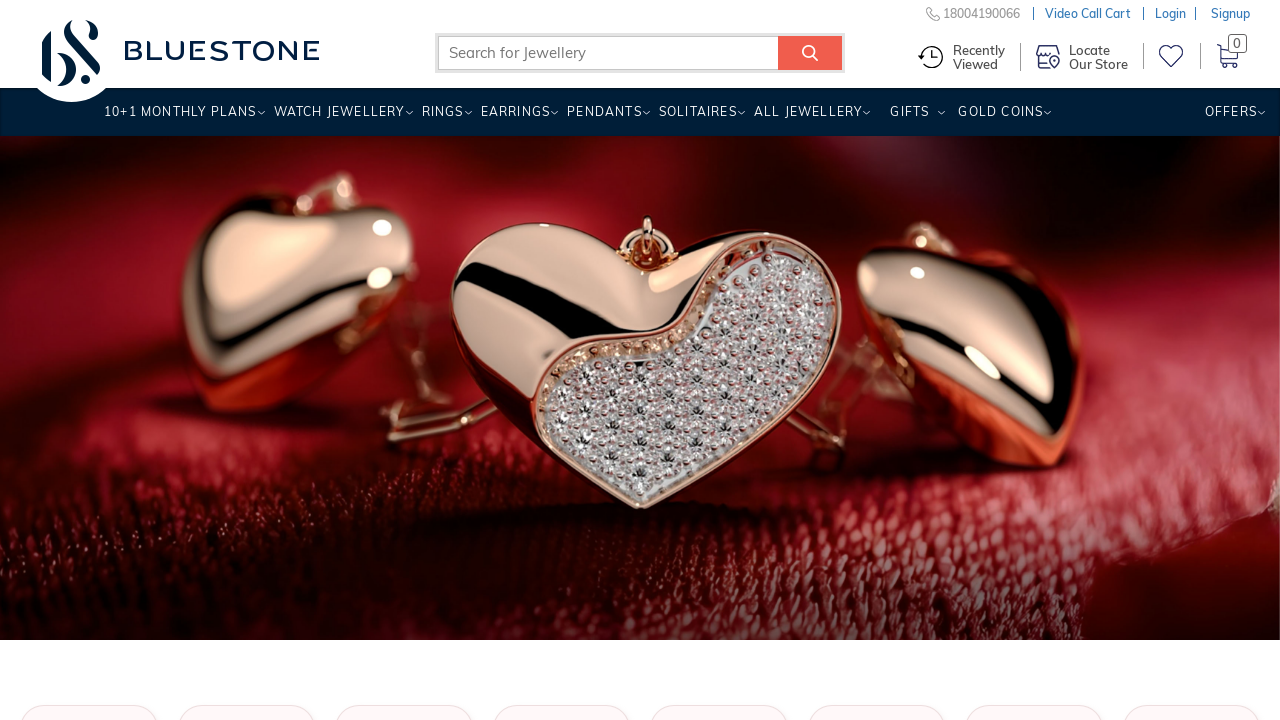

Filled search field with 'rings' on #search_query_top_elastic_search
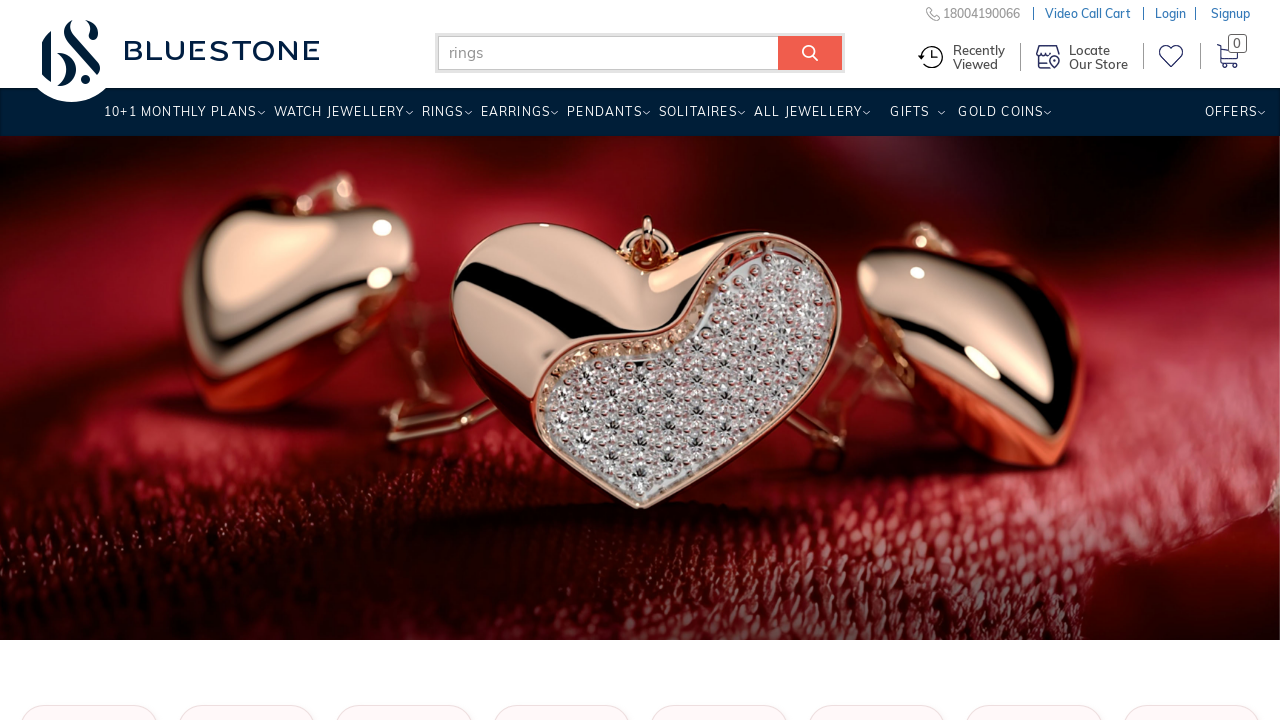

Clicked search submit button at (810, 53) on input[name='submit_search']
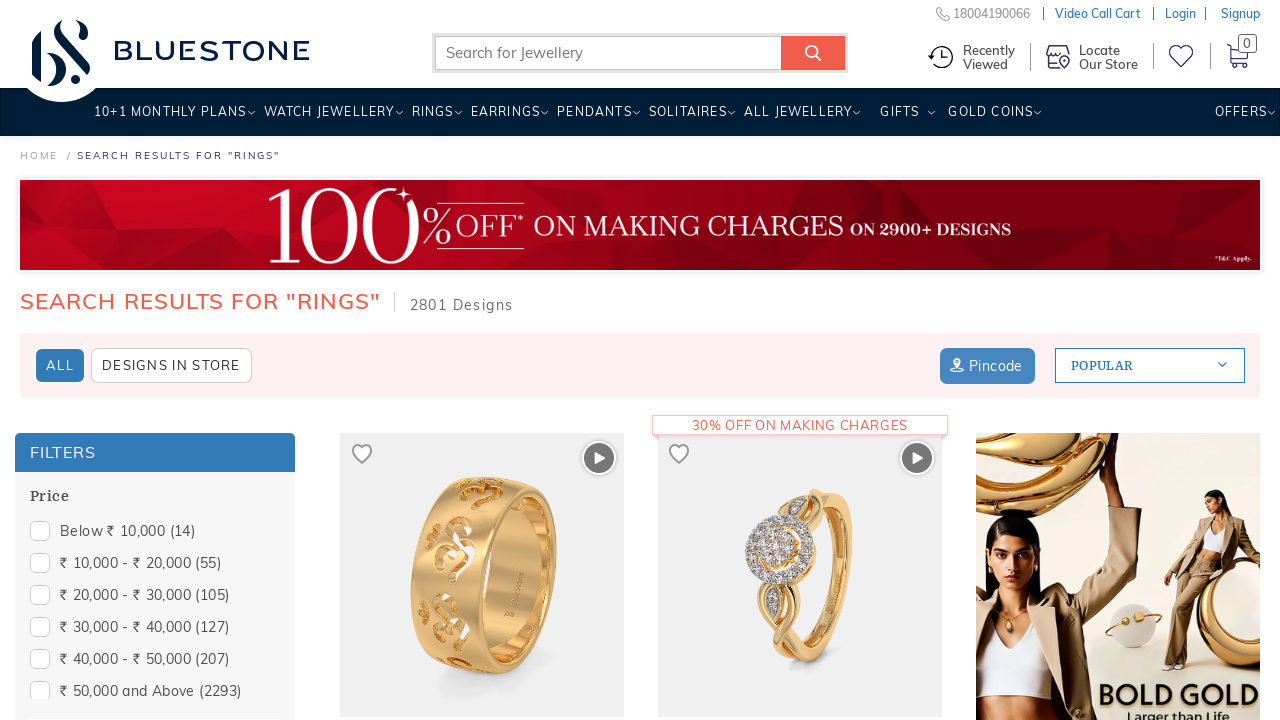

Search results loaded (networkidle)
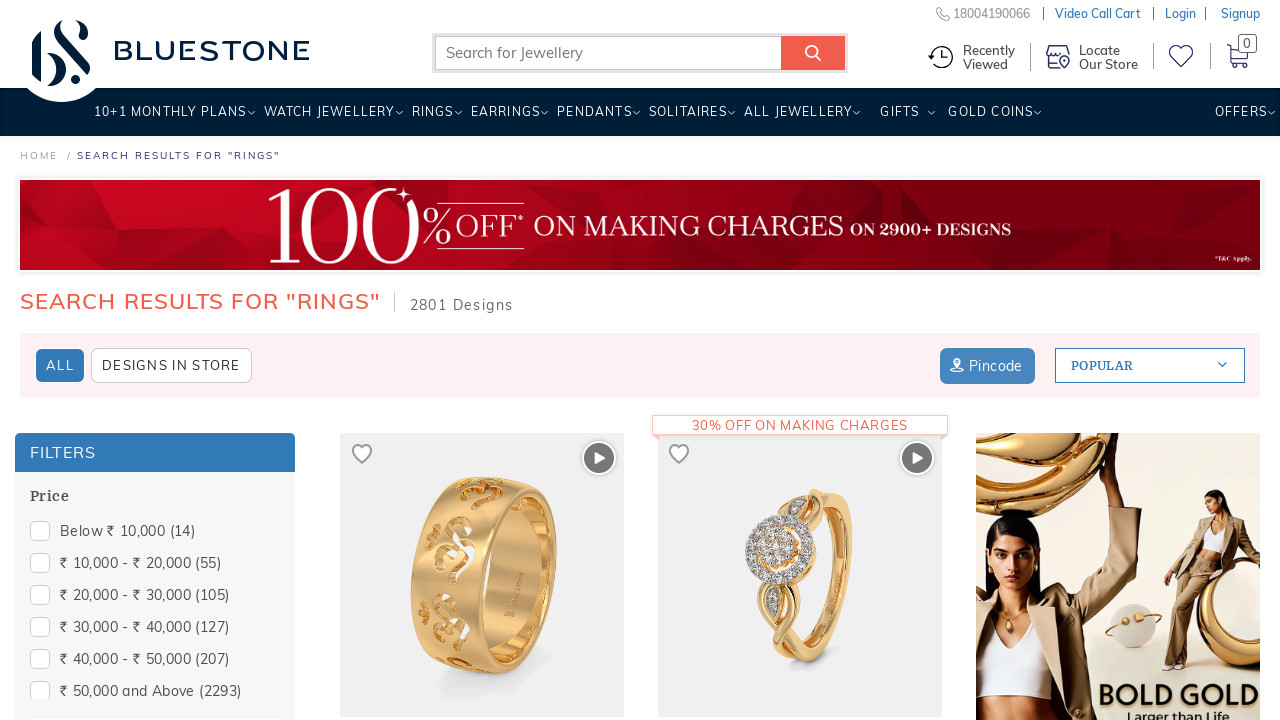

Clicked Price filter to expand it at (49, 496) on xpath=//span[text()='Price']
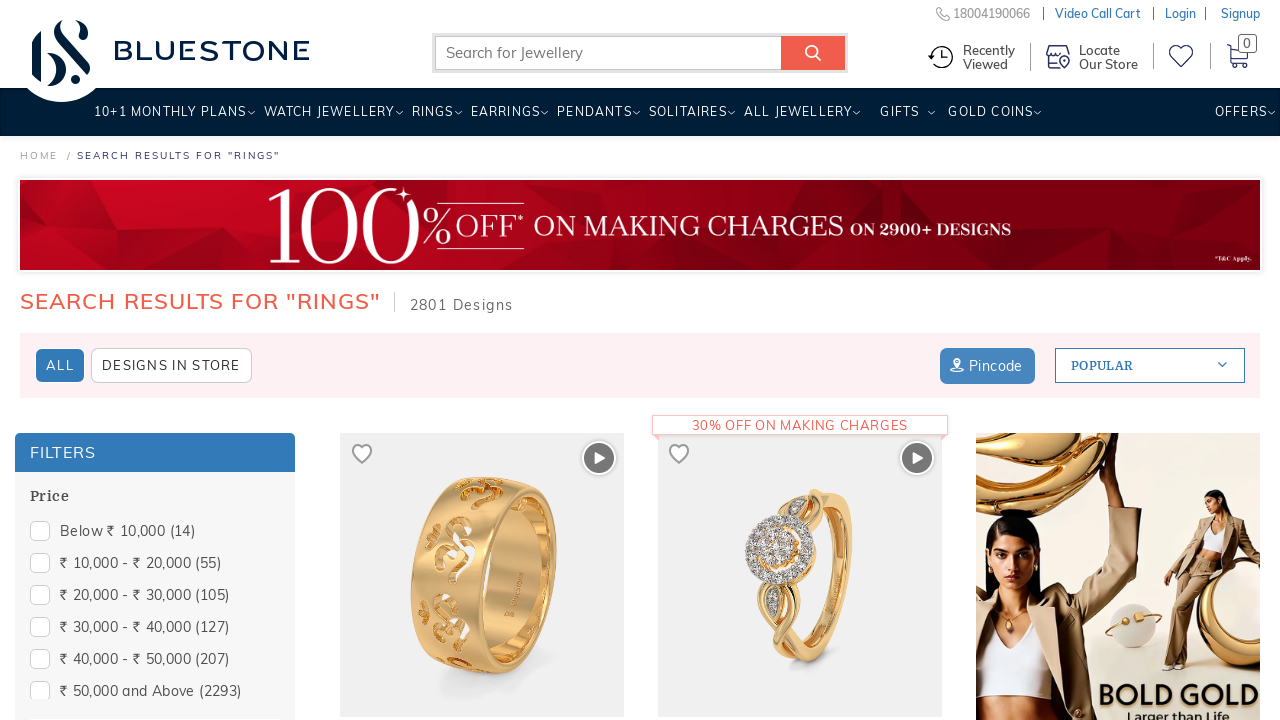

Price filter options loaded and 'below rs 10000' option is visible
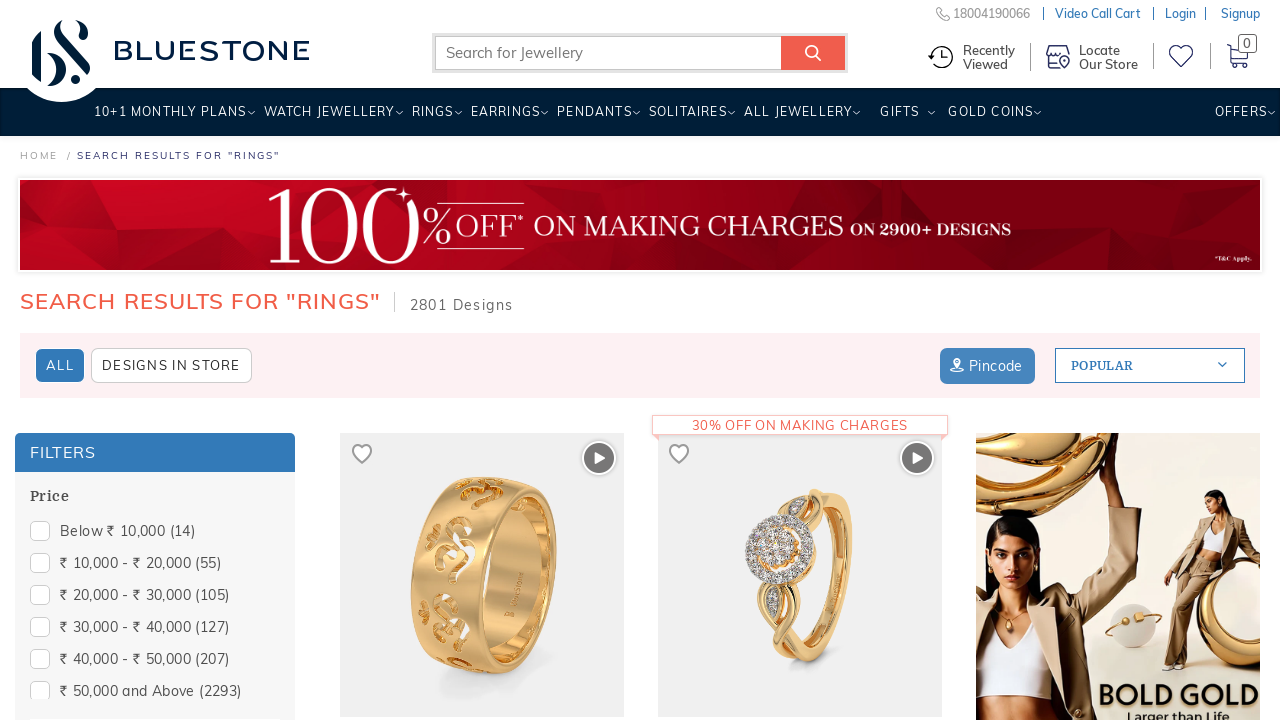

Clicked 'below rs 10000' price filter option at (155, 532) on xpath=//span[@data-displayname='below rs 10000']
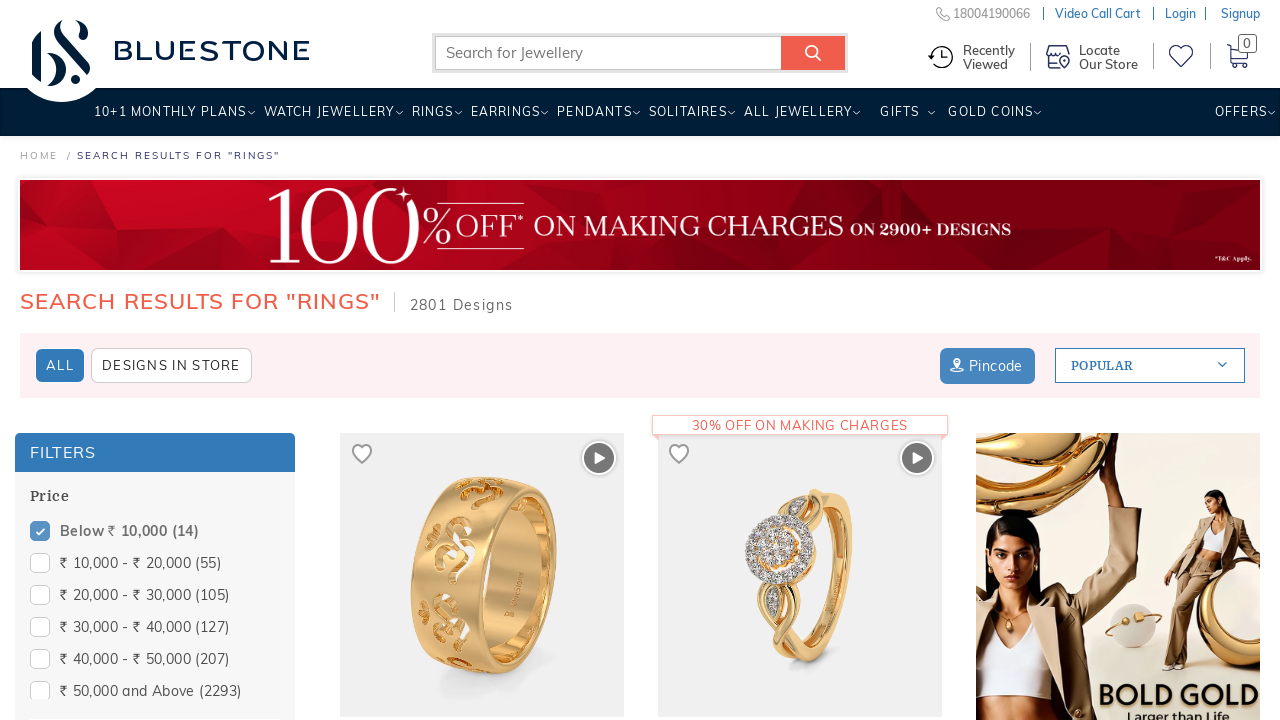

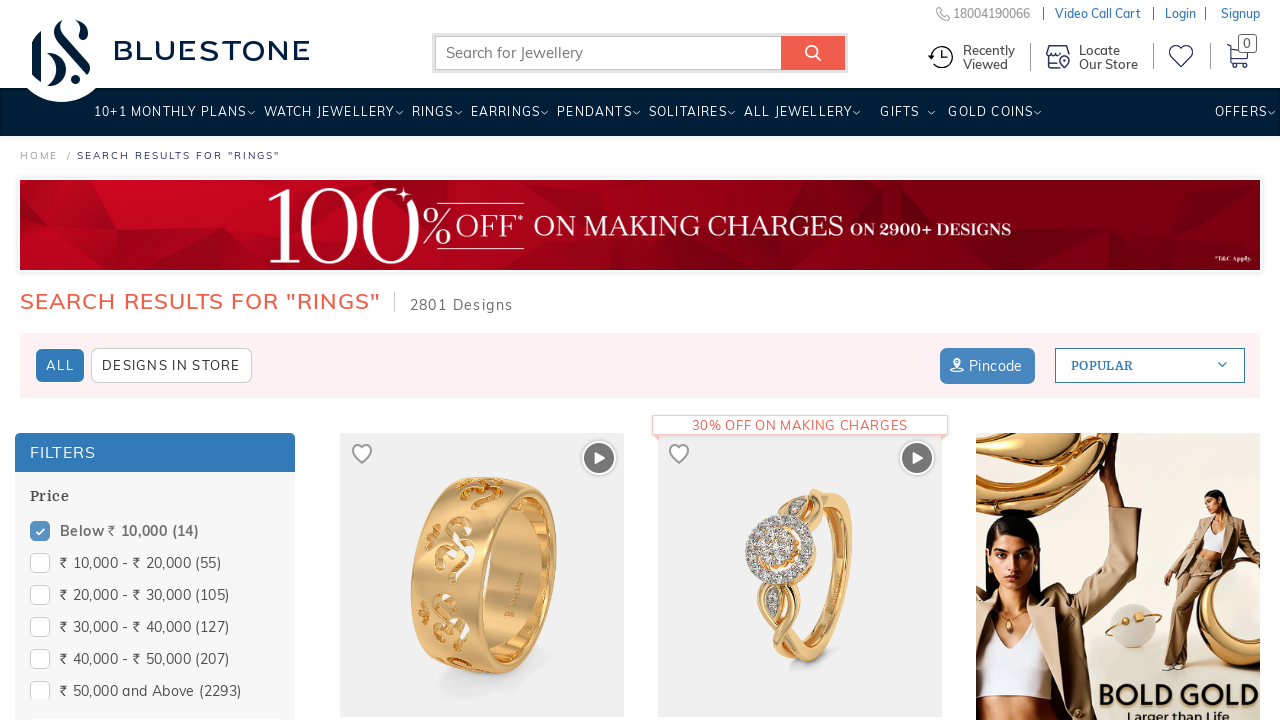